Tests keyboard actions by focusing on an input box, typing "Hello" using shift+key for uppercase H, and validating the input value

Starting URL: https://techglobal-training.com/frontend

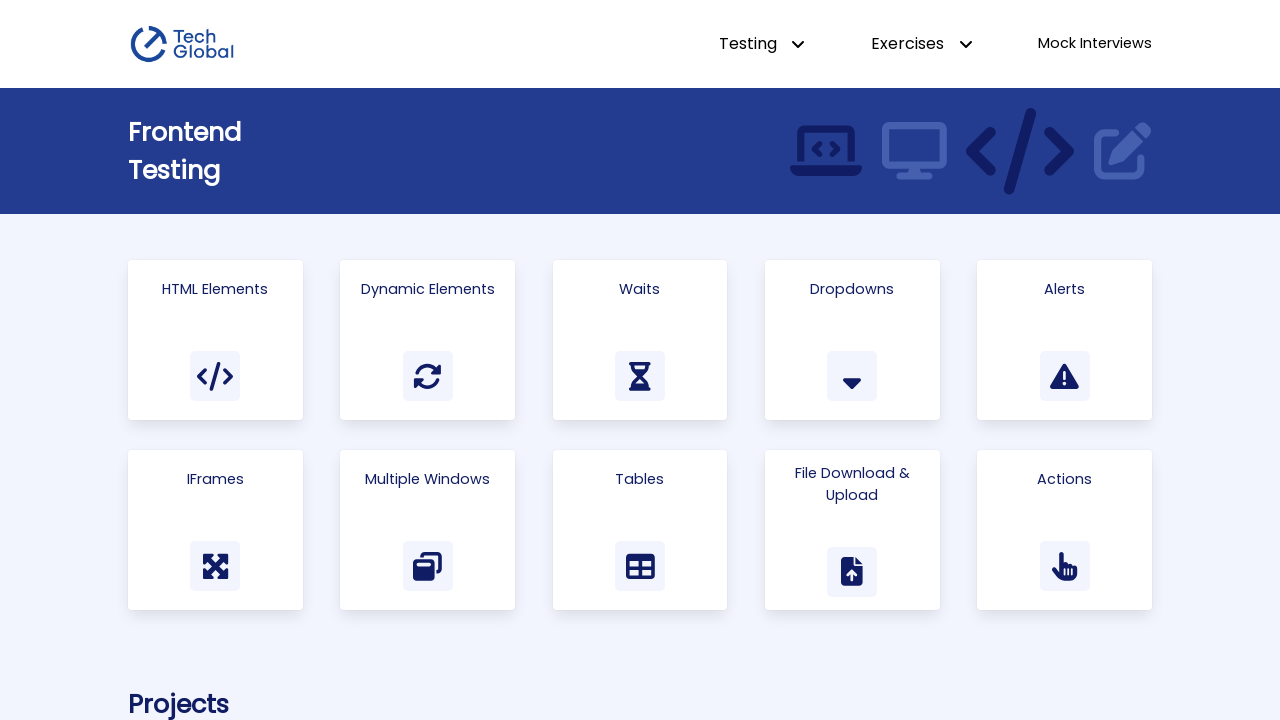

Clicked on the 'Actions' card/link at (1065, 479) on text=Actions
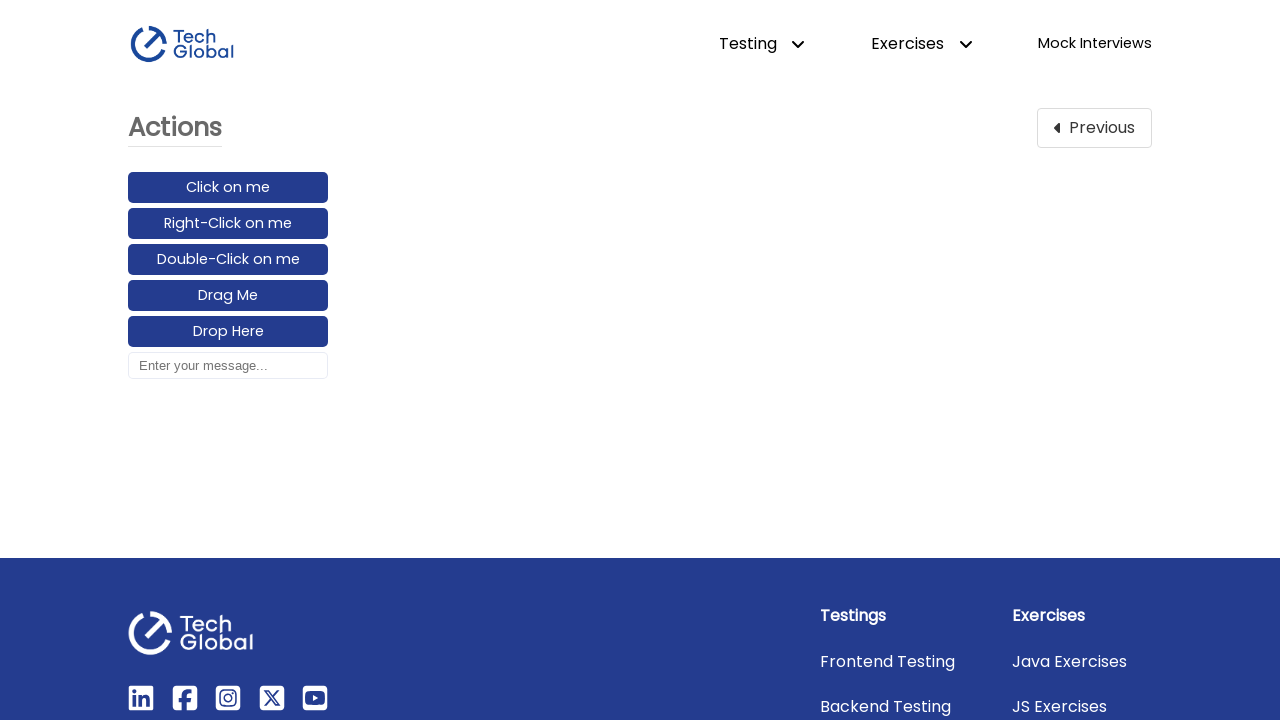

Focused on the input box on #input_box
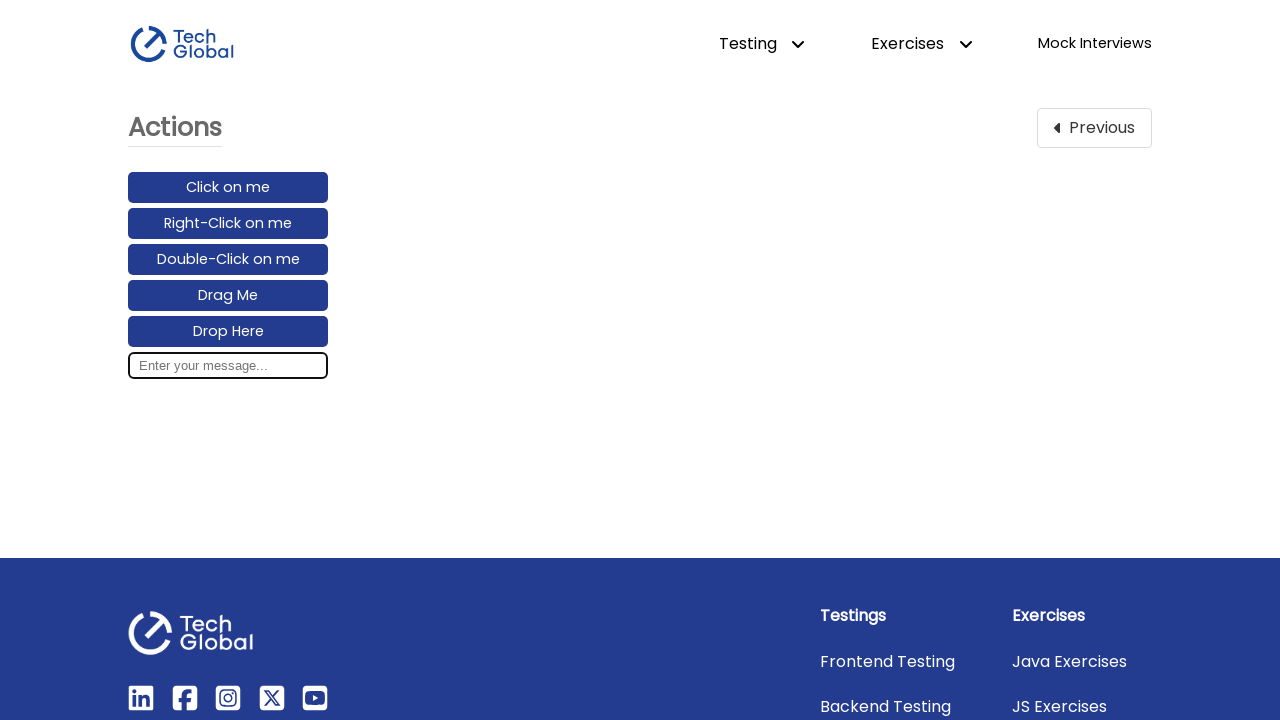

Pressed Shift+KeyH to type uppercase 'H'
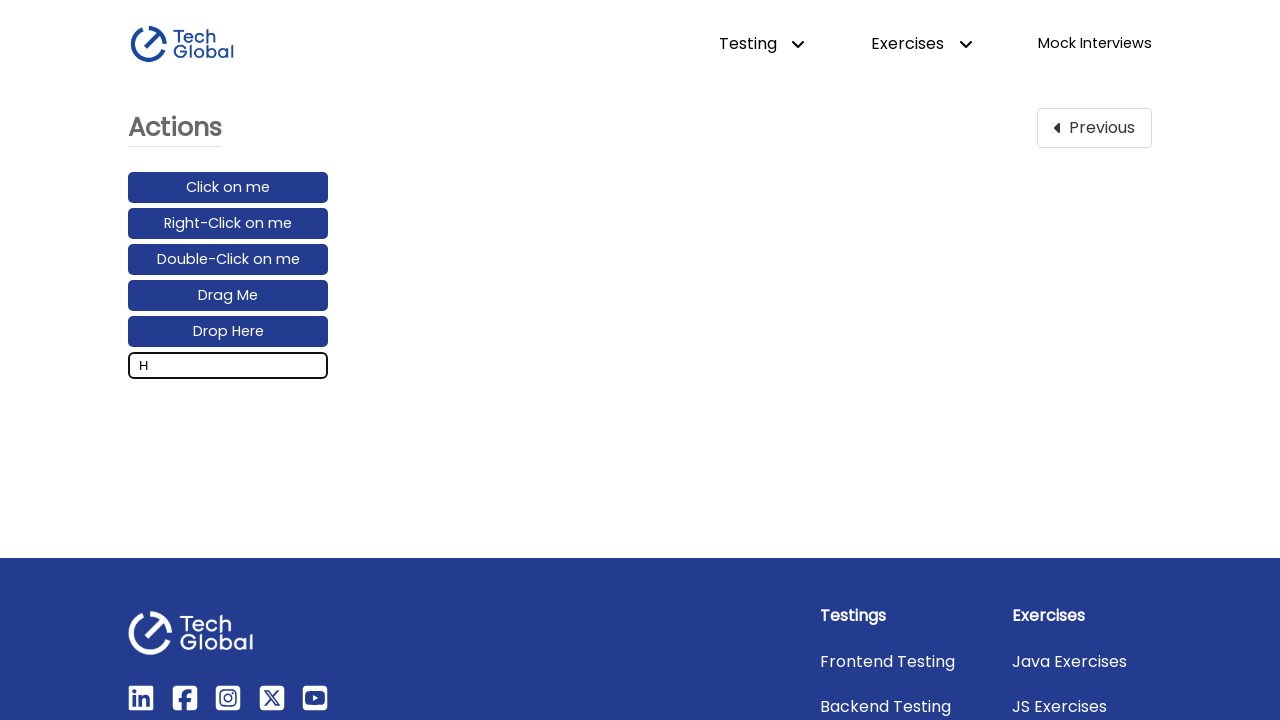

Typed 'ello' to complete 'Hello'
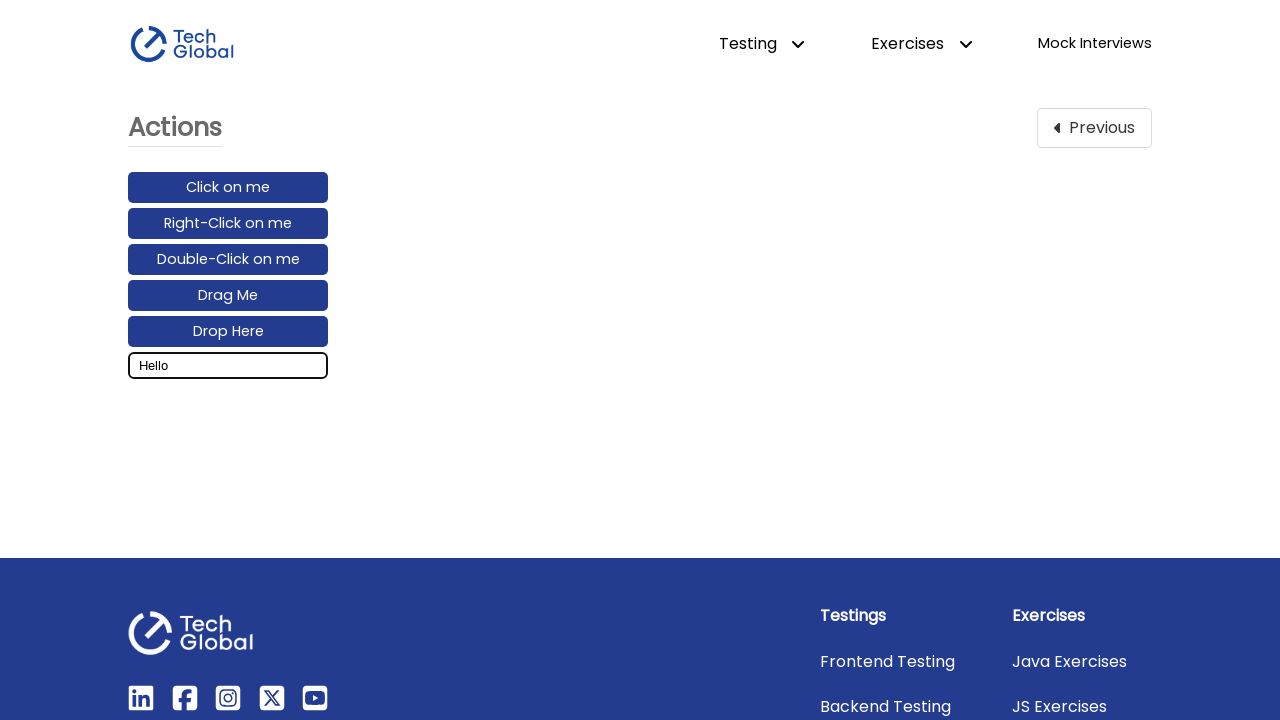

Validated that input box contains 'Hello'
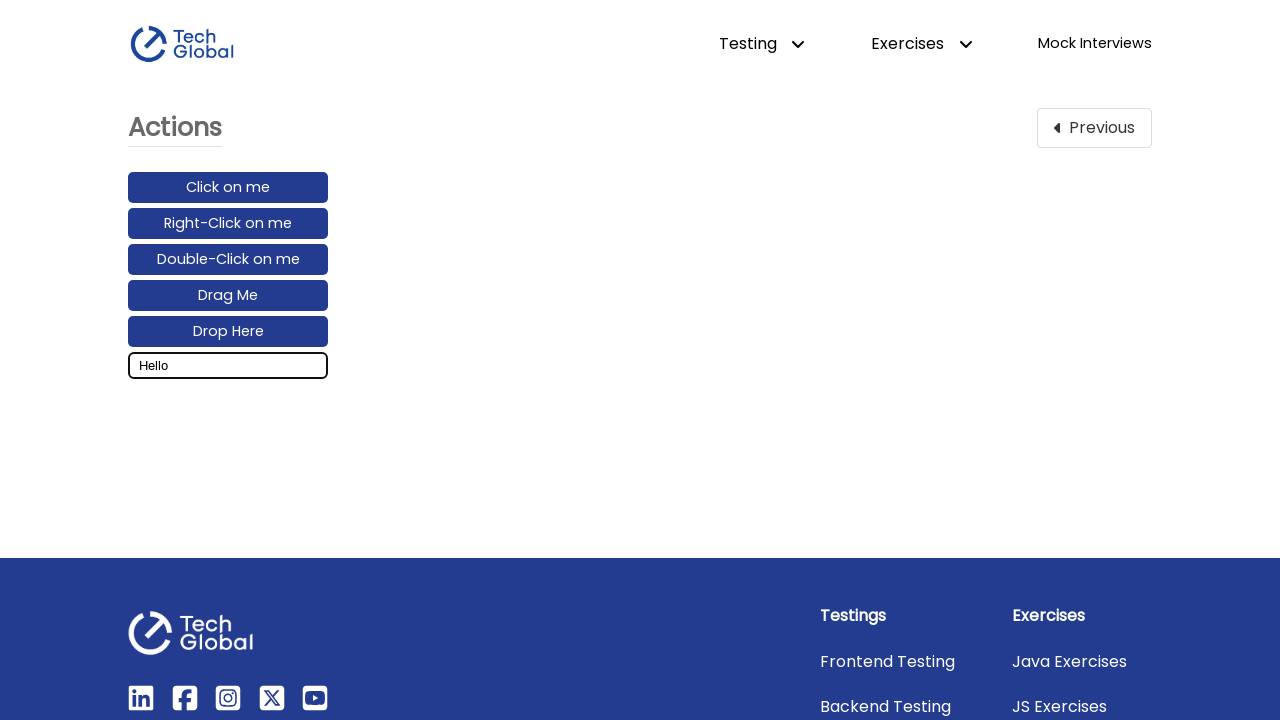

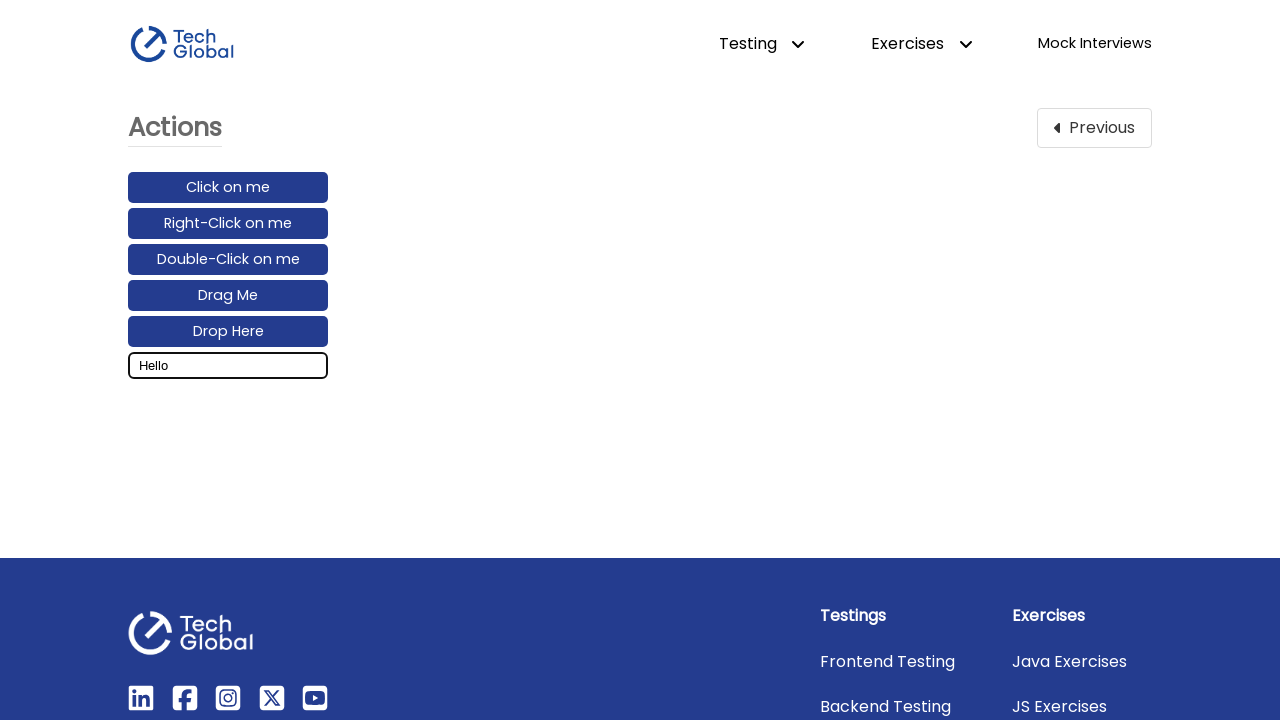